Tests dropdown selection functionality by iterating through all options in a select dropdown and selecting each one sequentially

Starting URL: https://www.leafground.com/select.xhtml

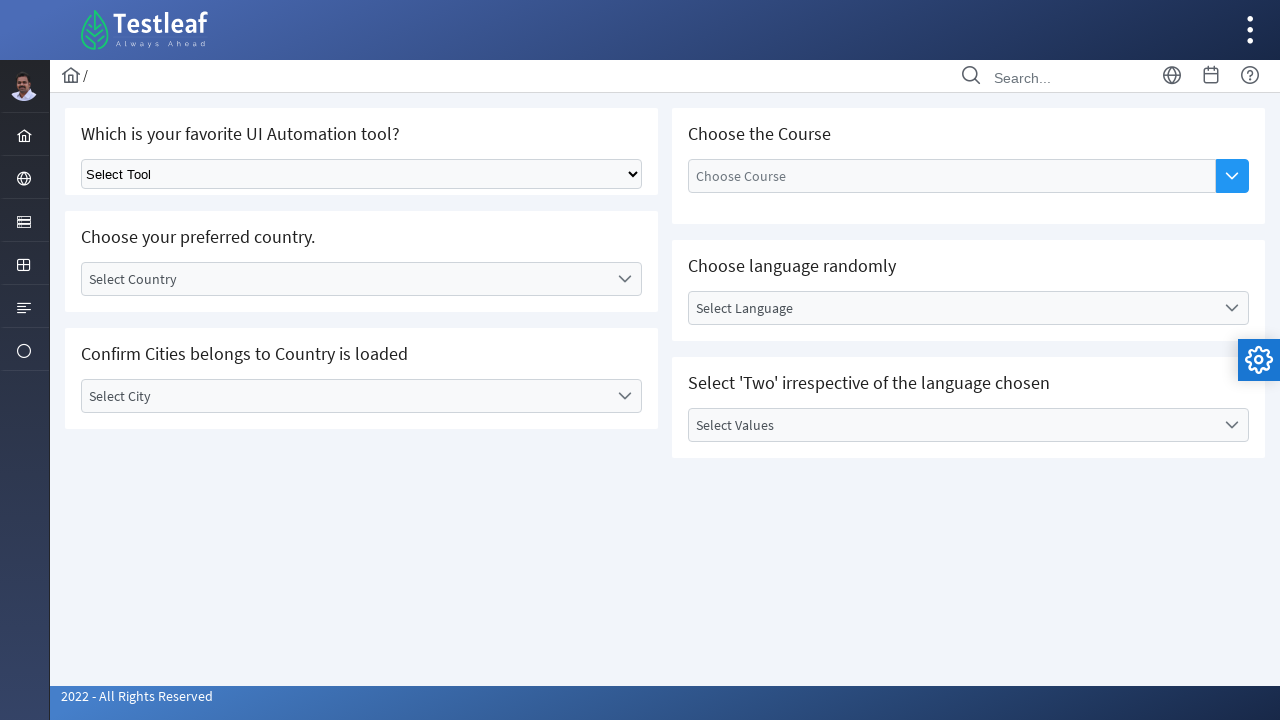

Waited for dropdown selector to be visible
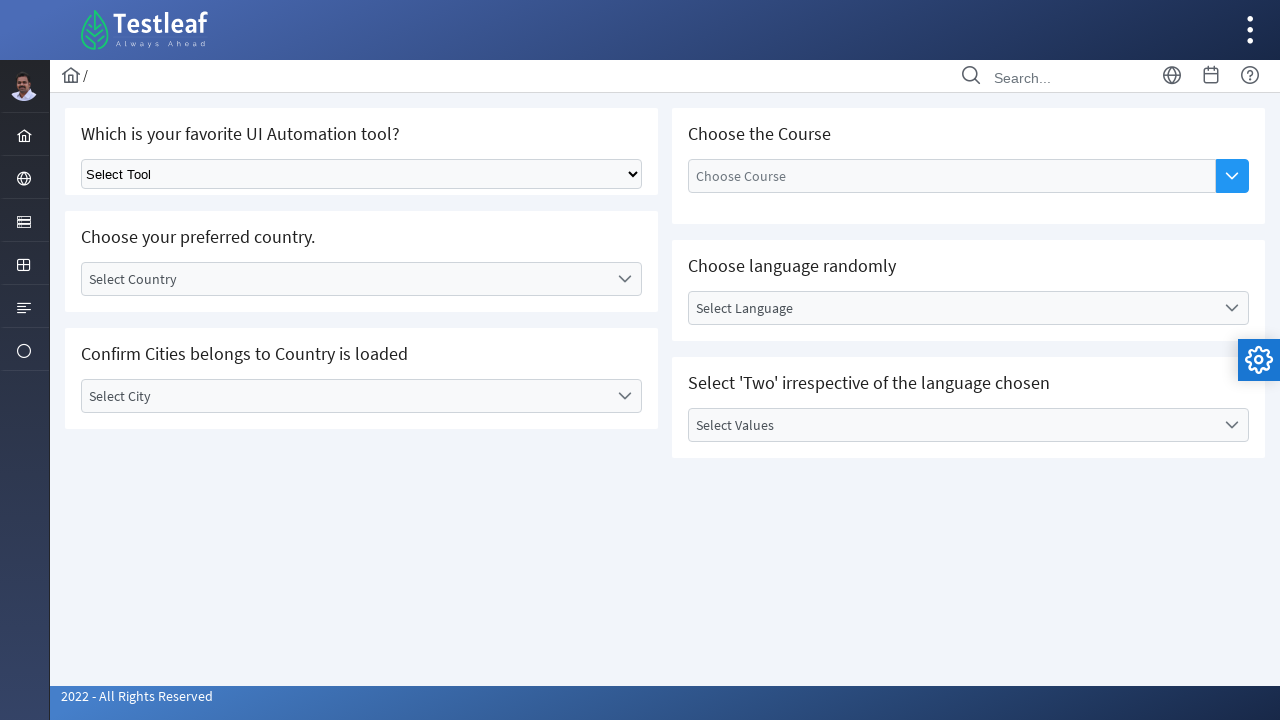

Located the dropdown element
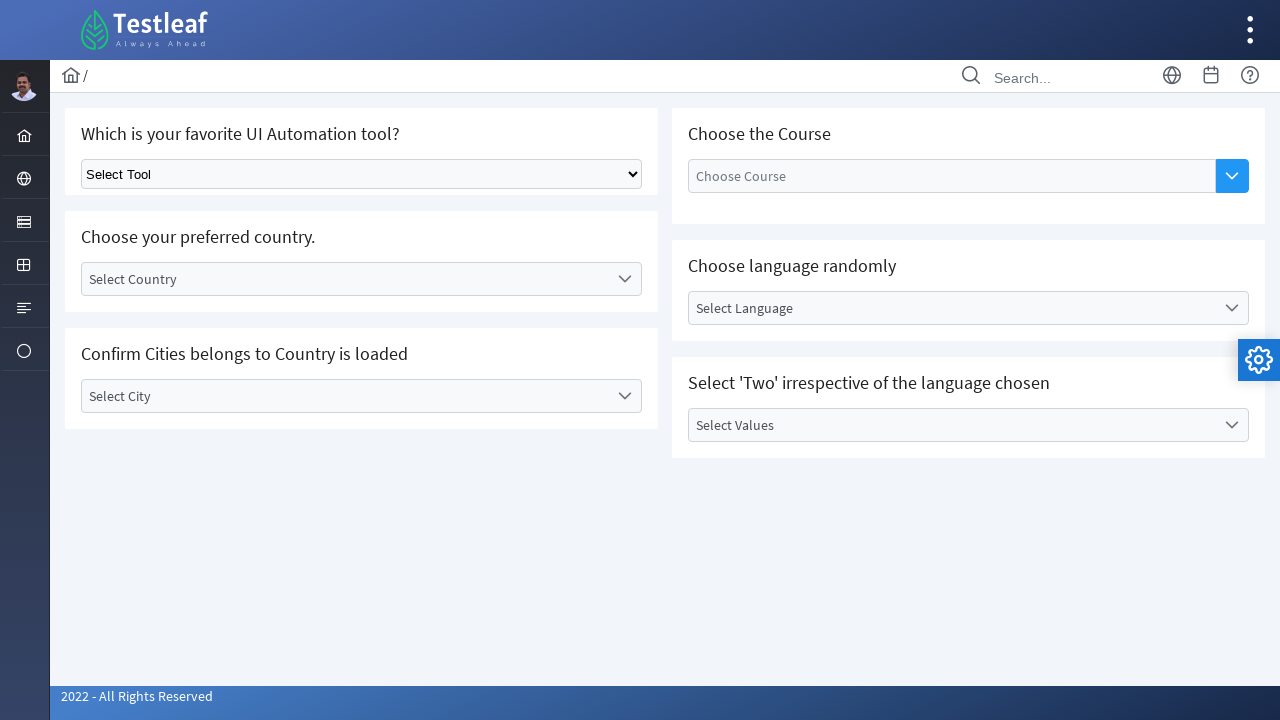

Retrieved all options from the dropdown
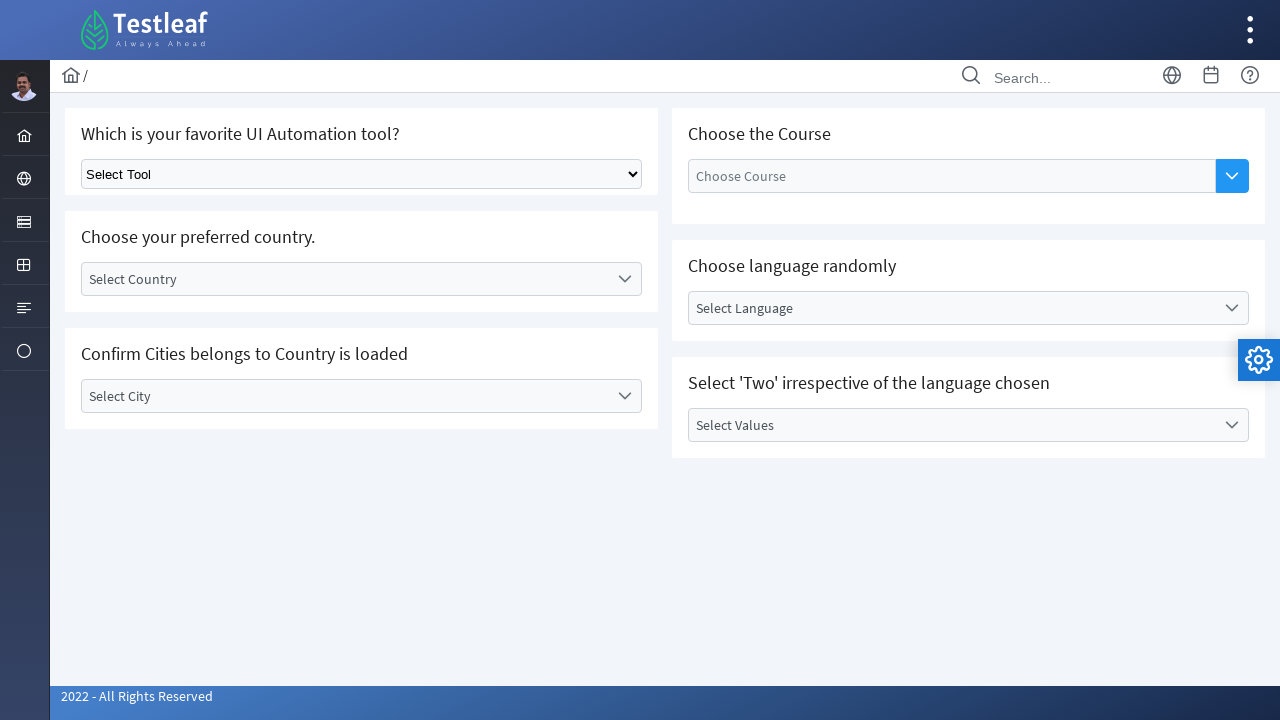

Counted 5 options in the dropdown
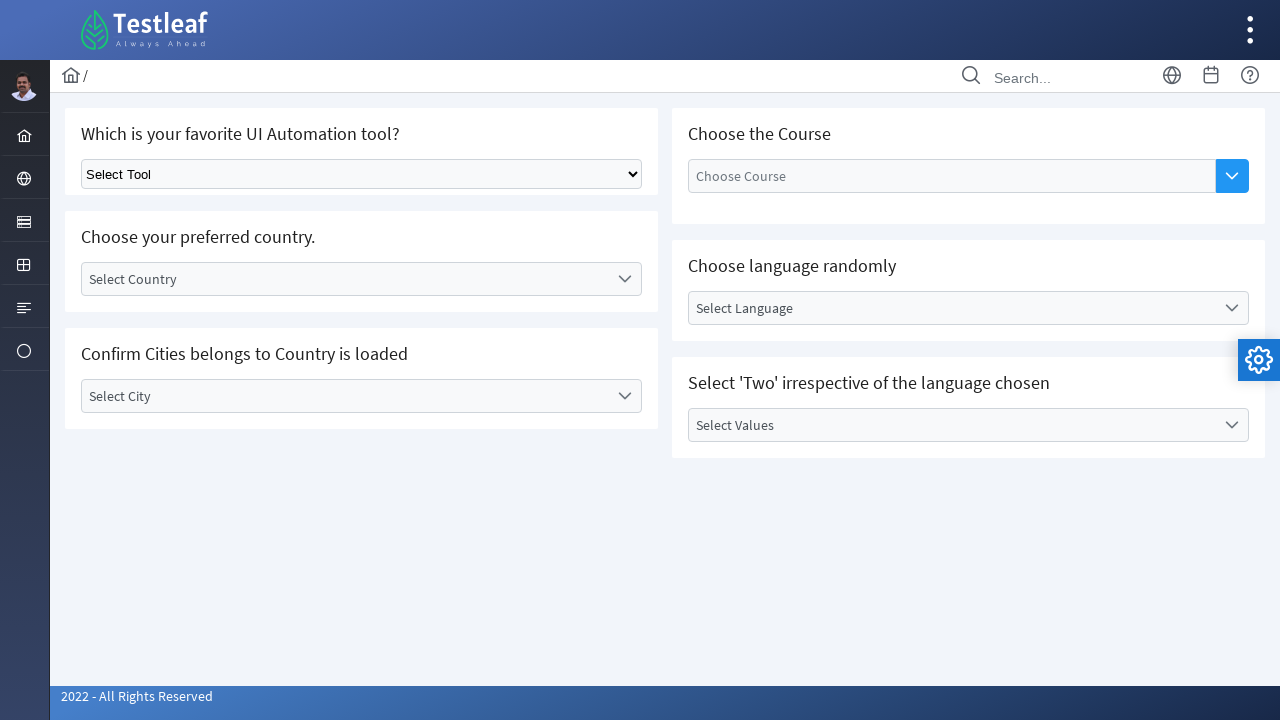

Selected option at index 0 on select.ui-selectonemenu
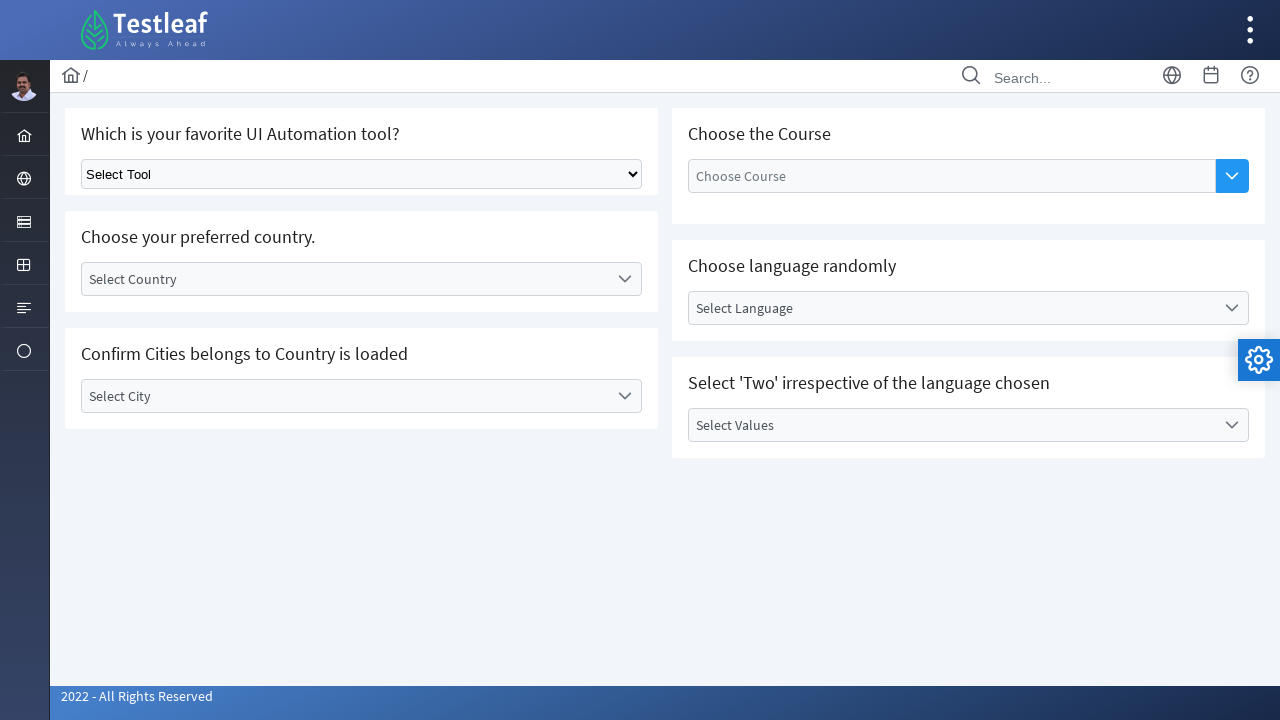

Waited 1 second to observe selection of option 0
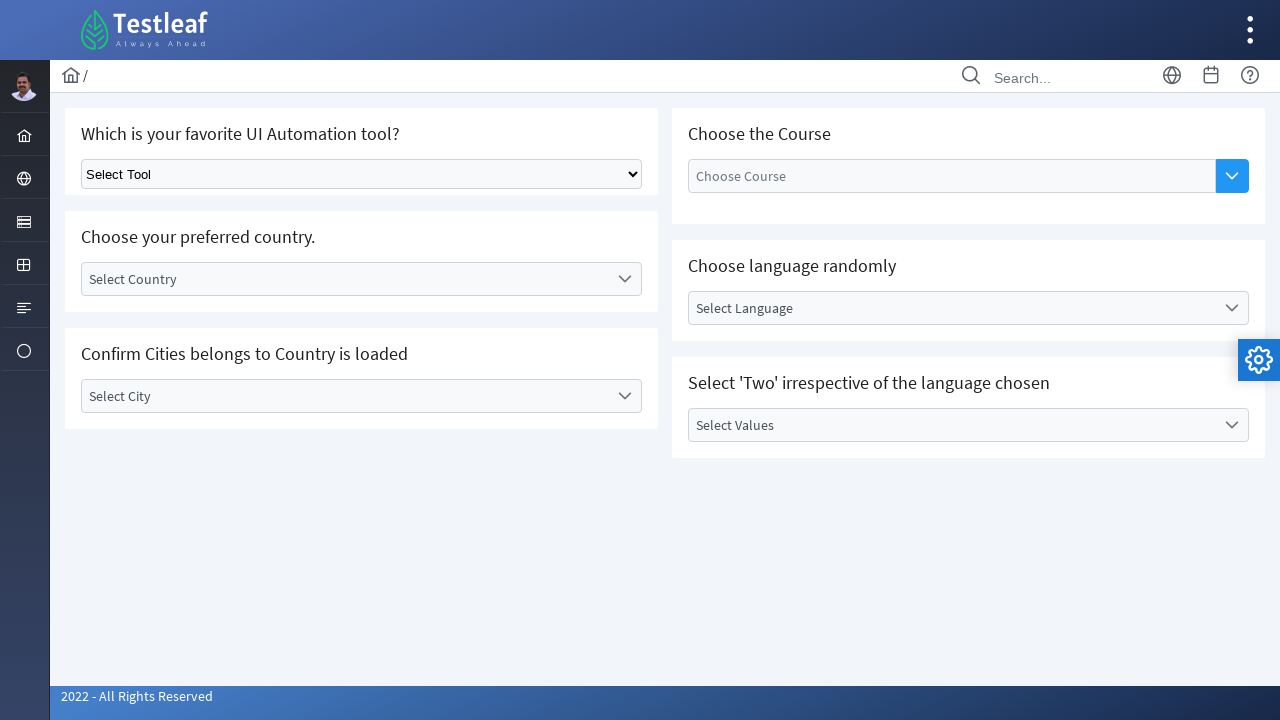

Selected option at index 1 on select.ui-selectonemenu
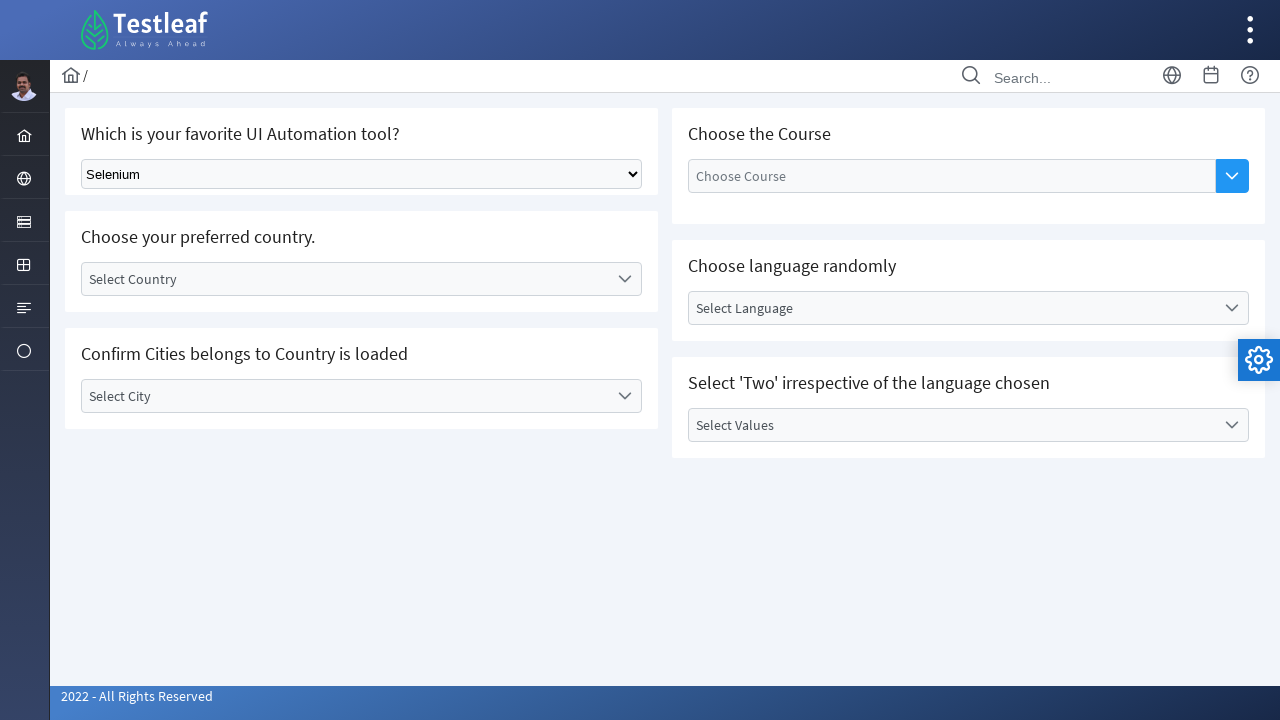

Waited 1 second to observe selection of option 1
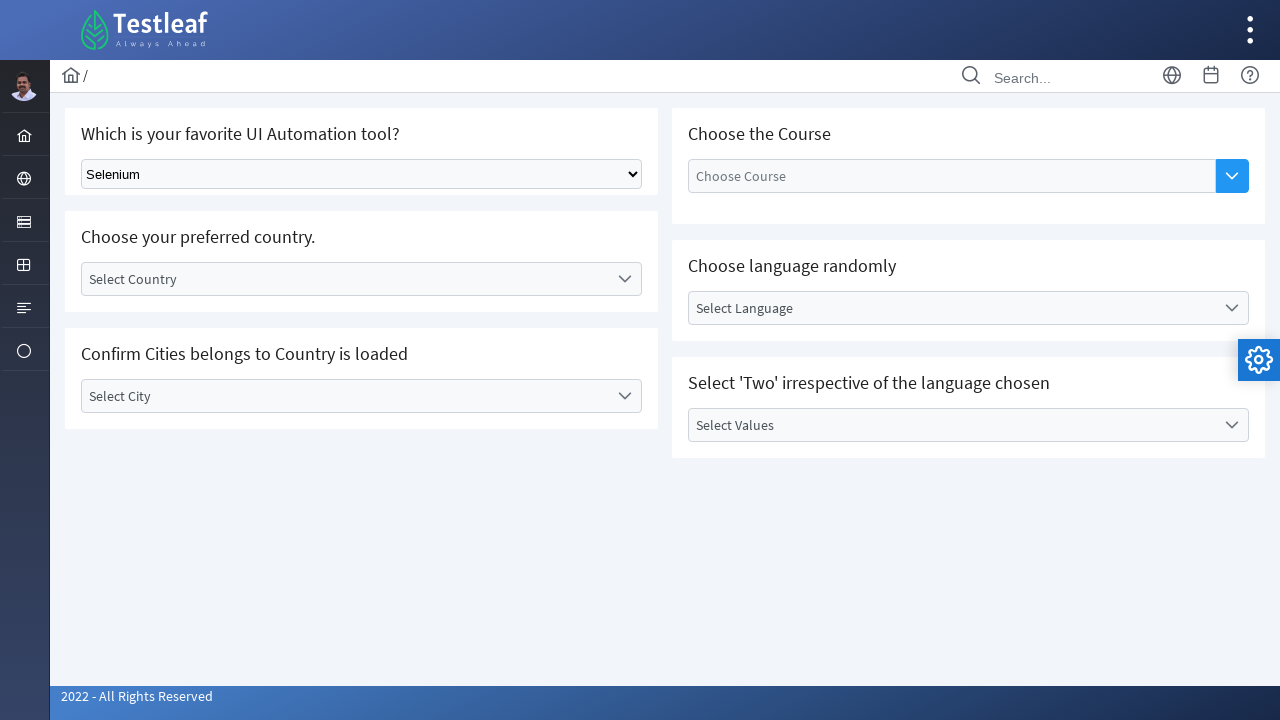

Selected option at index 2 on select.ui-selectonemenu
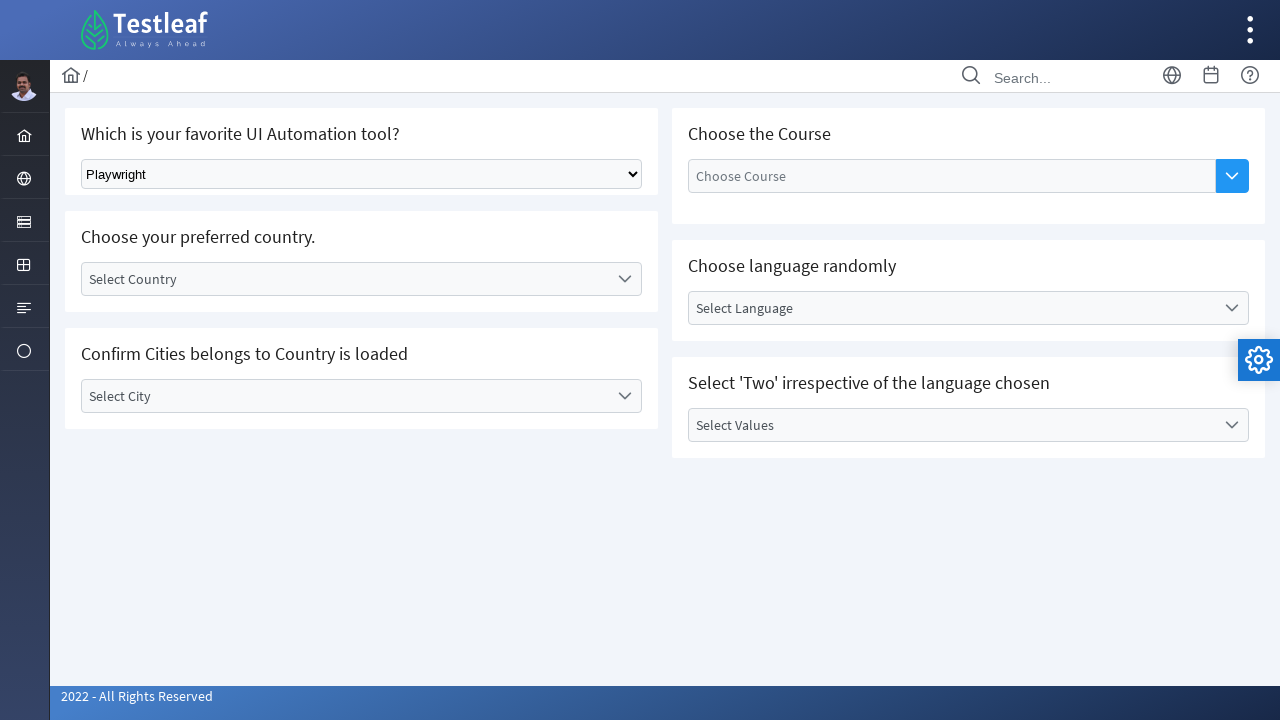

Waited 1 second to observe selection of option 2
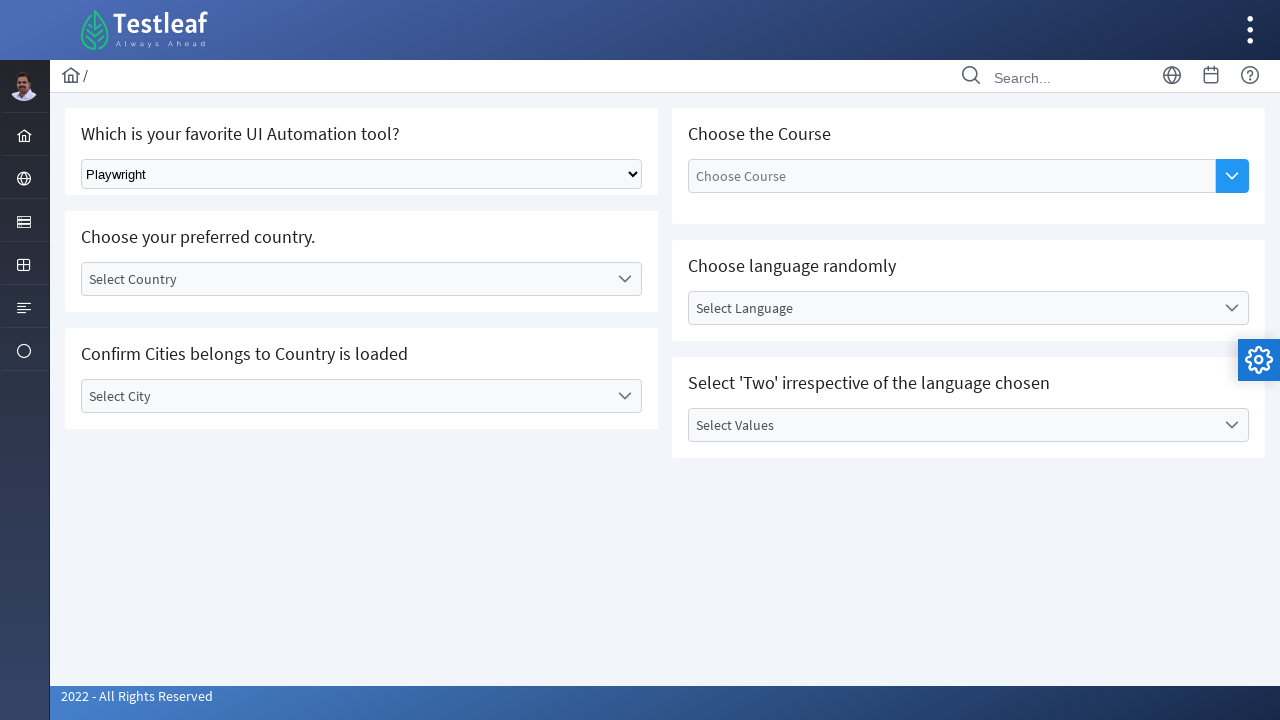

Selected option at index 3 on select.ui-selectonemenu
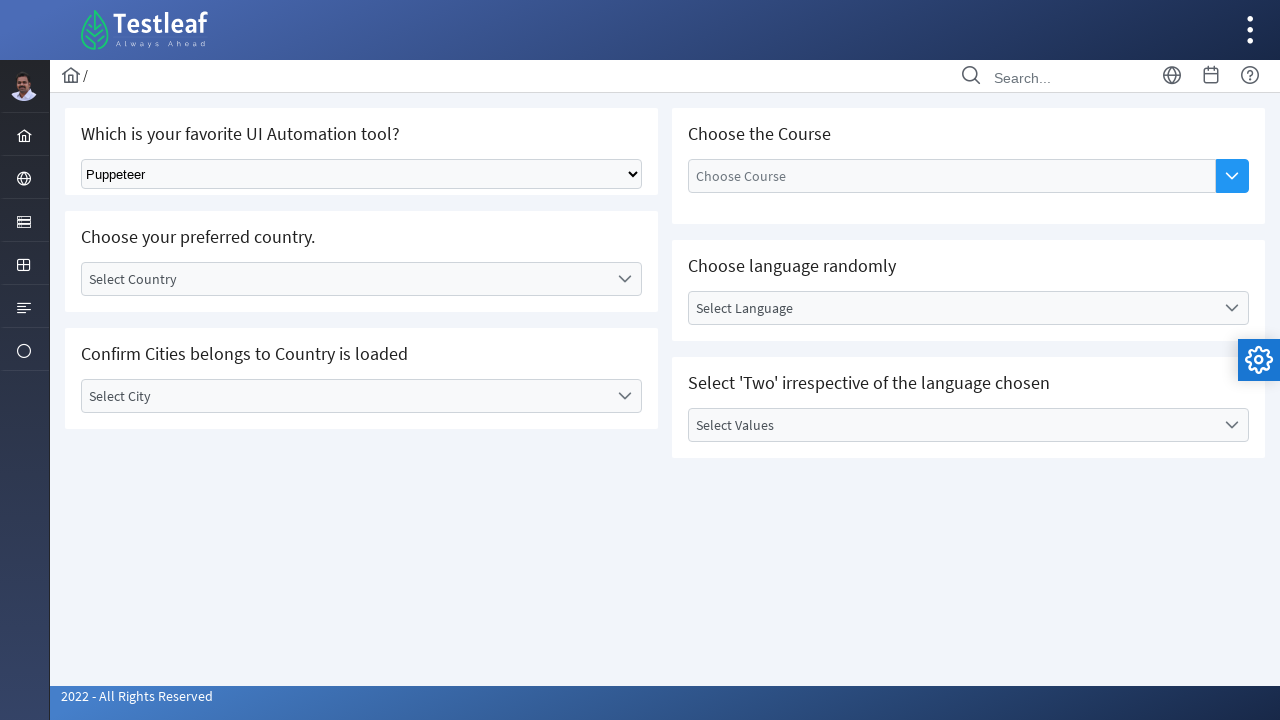

Waited 1 second to observe selection of option 3
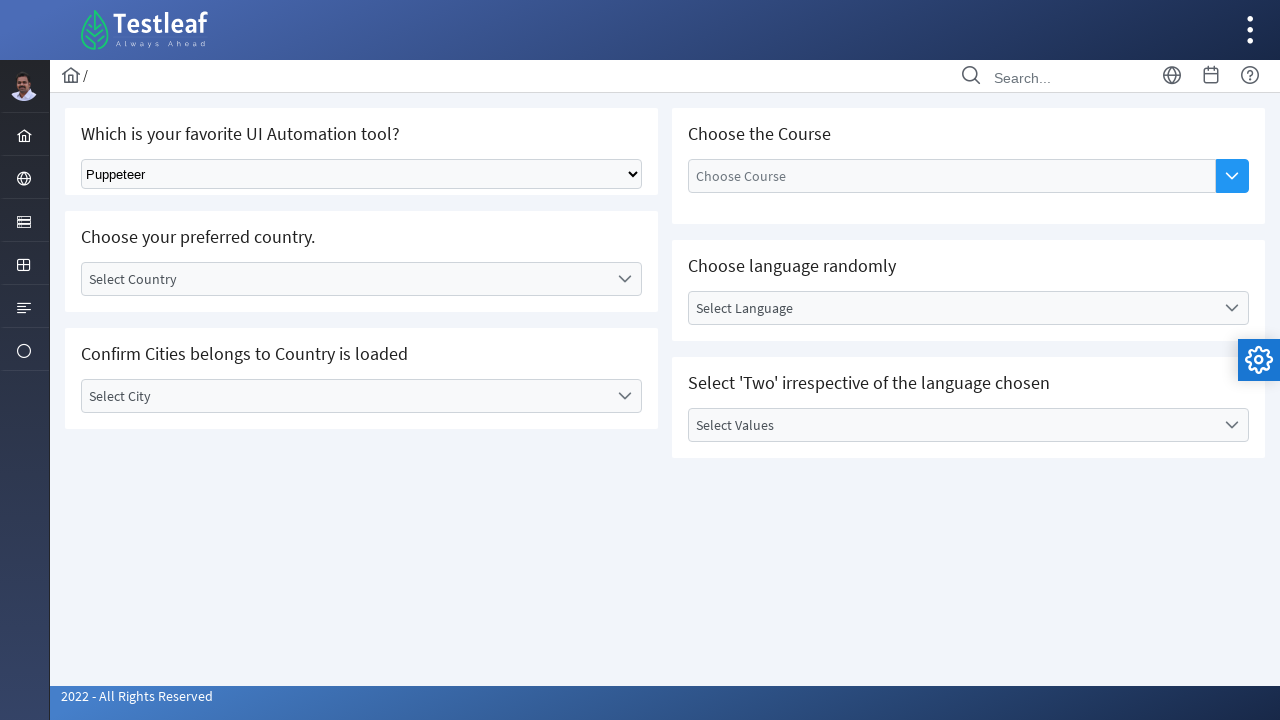

Selected option at index 4 on select.ui-selectonemenu
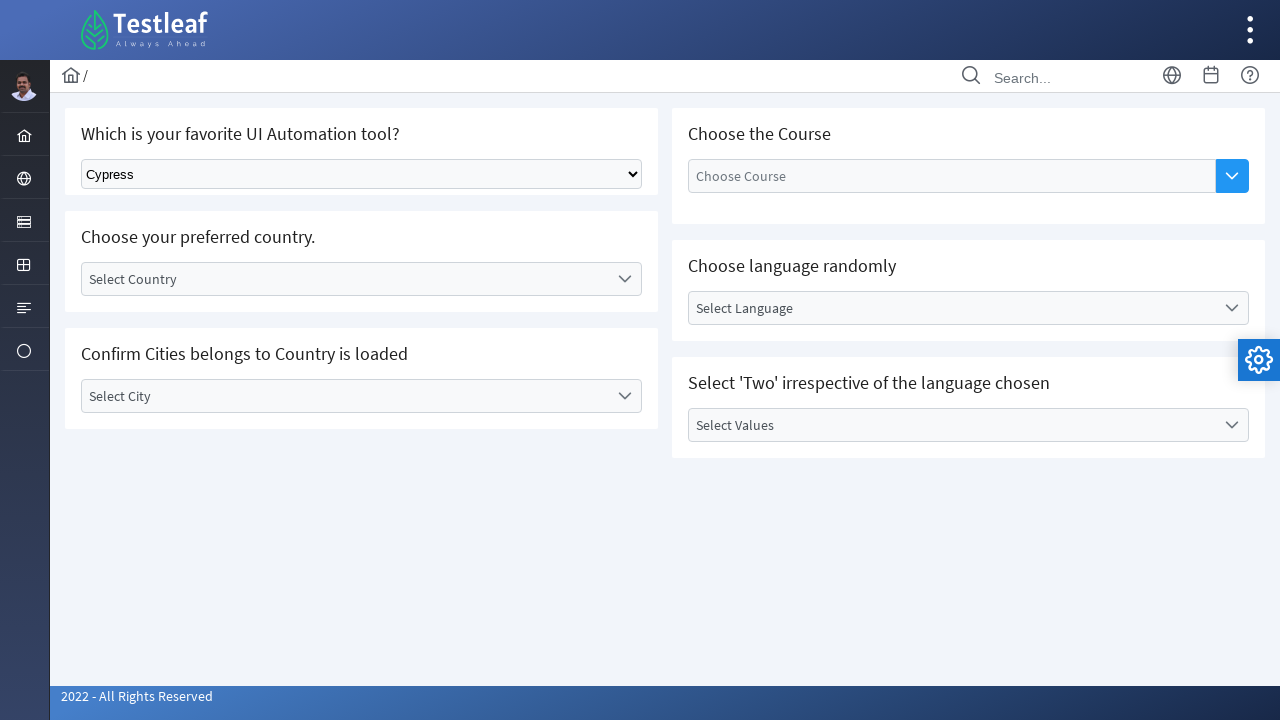

Waited 1 second to observe selection of option 4
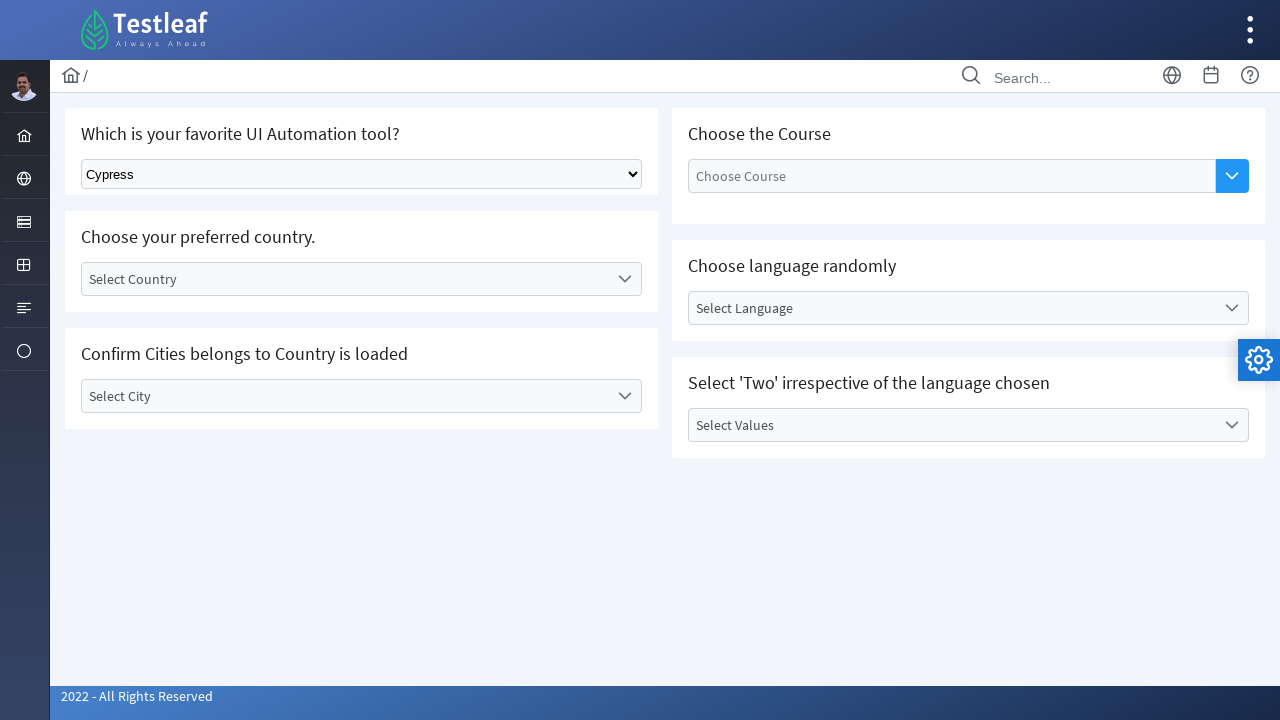

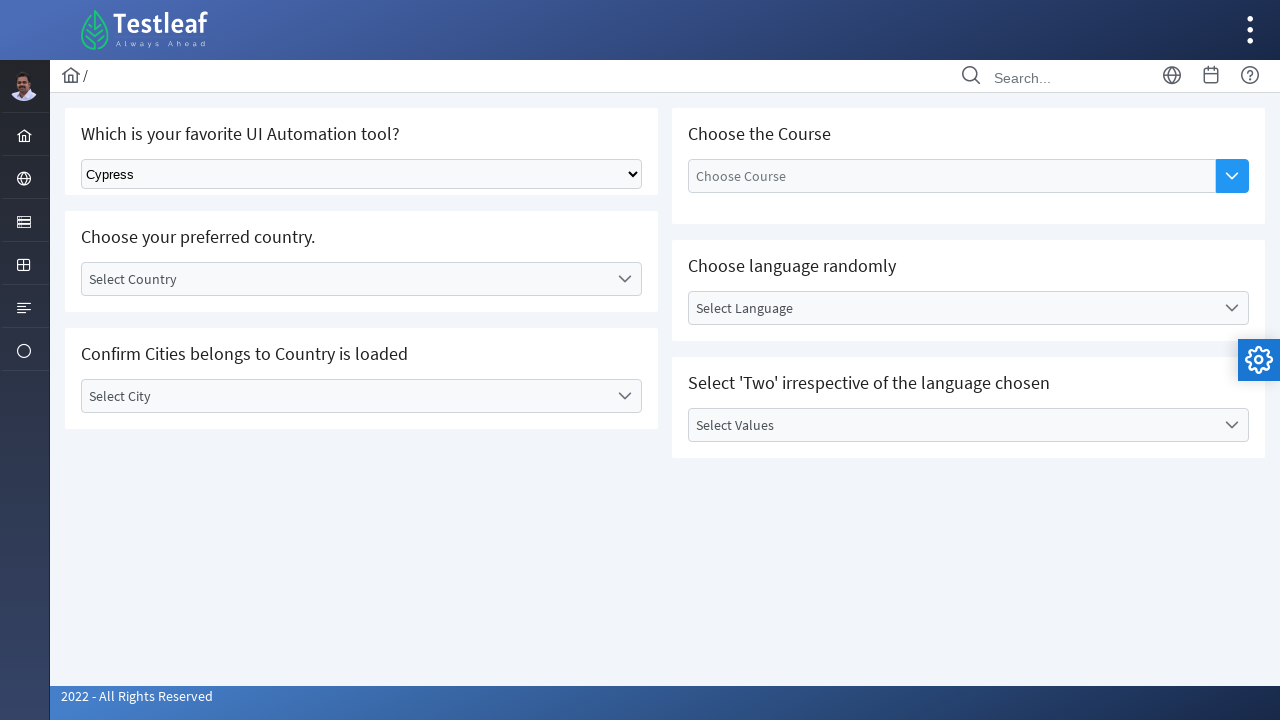